Tests dropdown selection for origin and destination cities on a travel booking website

Starting URL: https://rahulshettyacademy.com/dropdownsPractise/

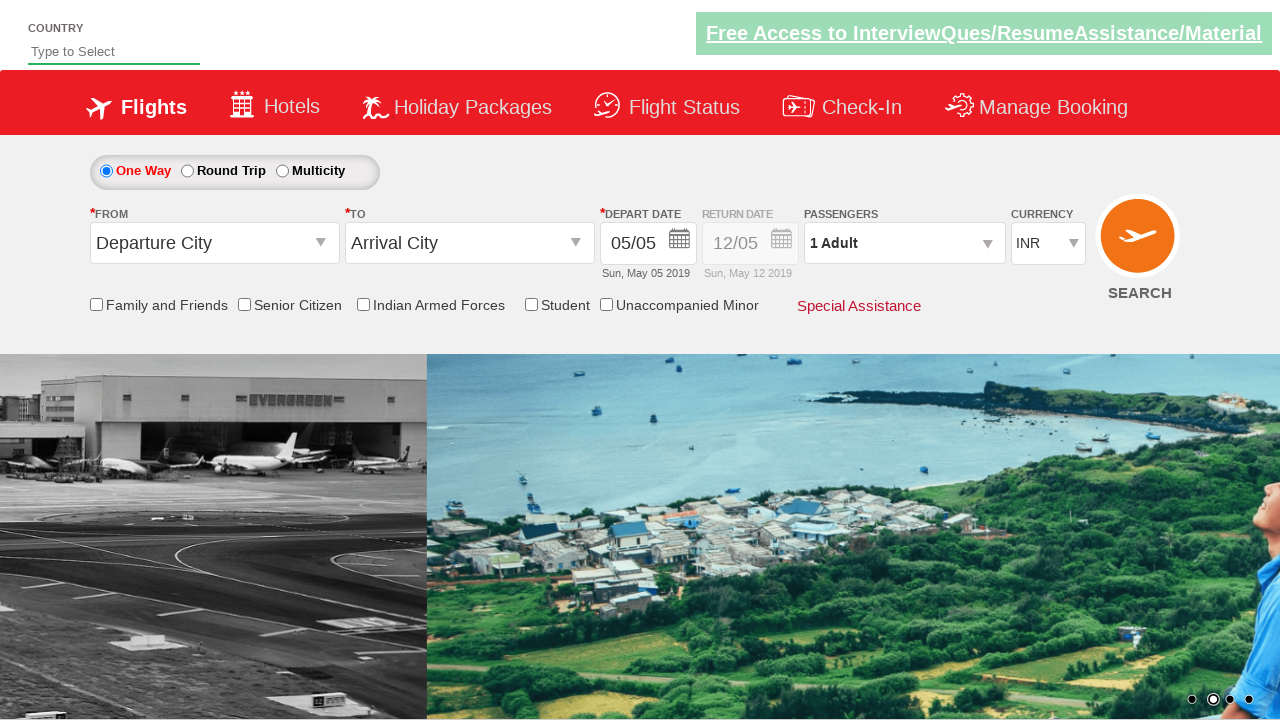

Clicked on origin station dropdown at (214, 243) on #ctl00_mainContent_ddl_originStation1_CTXT
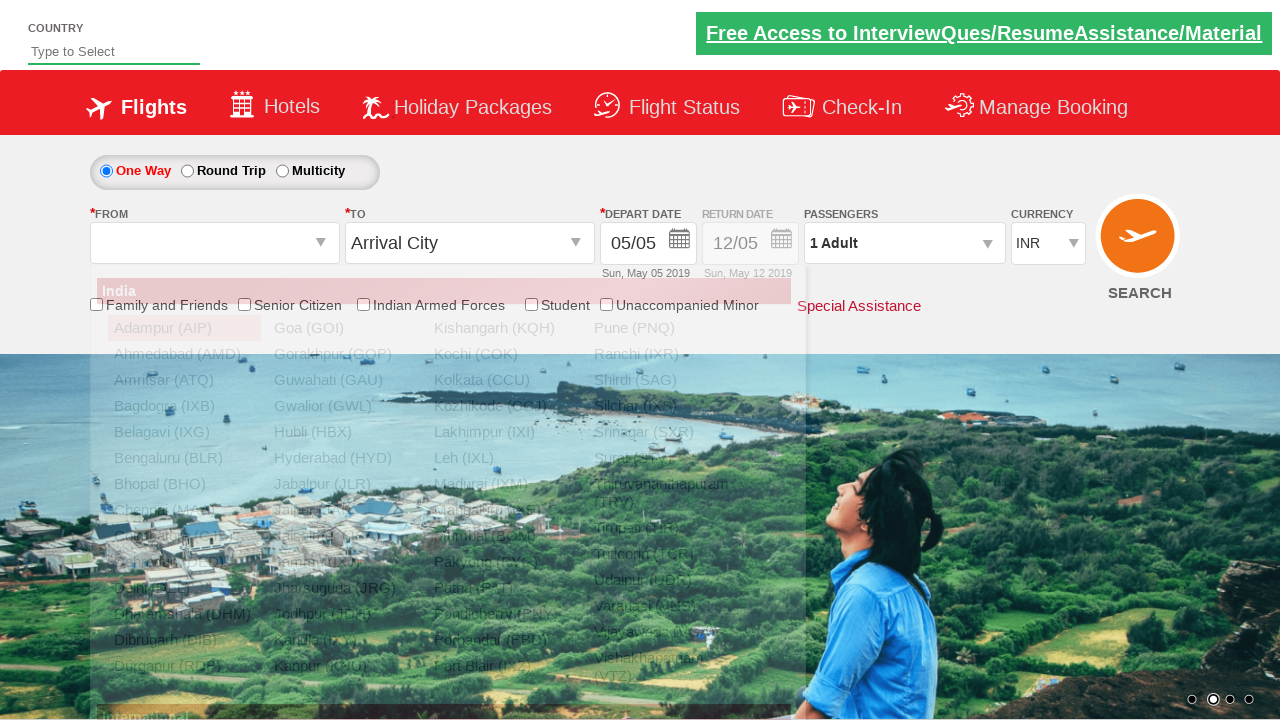

Selected Bangalore (BLR) as origin city at (184, 458) on (//a[@value='BLR'])[1]
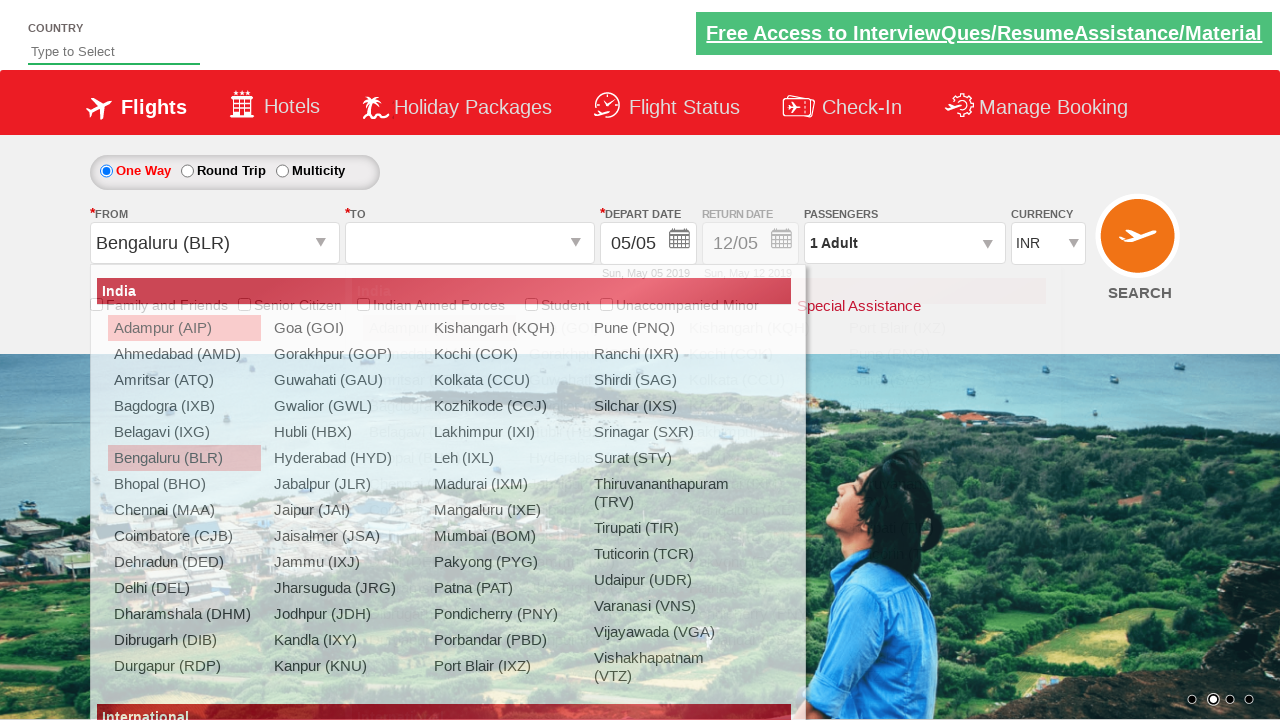

Clicked on destination station dropdown at (470, 243) on #ctl00_mainContent_ddl_destinationStation1_CTXT
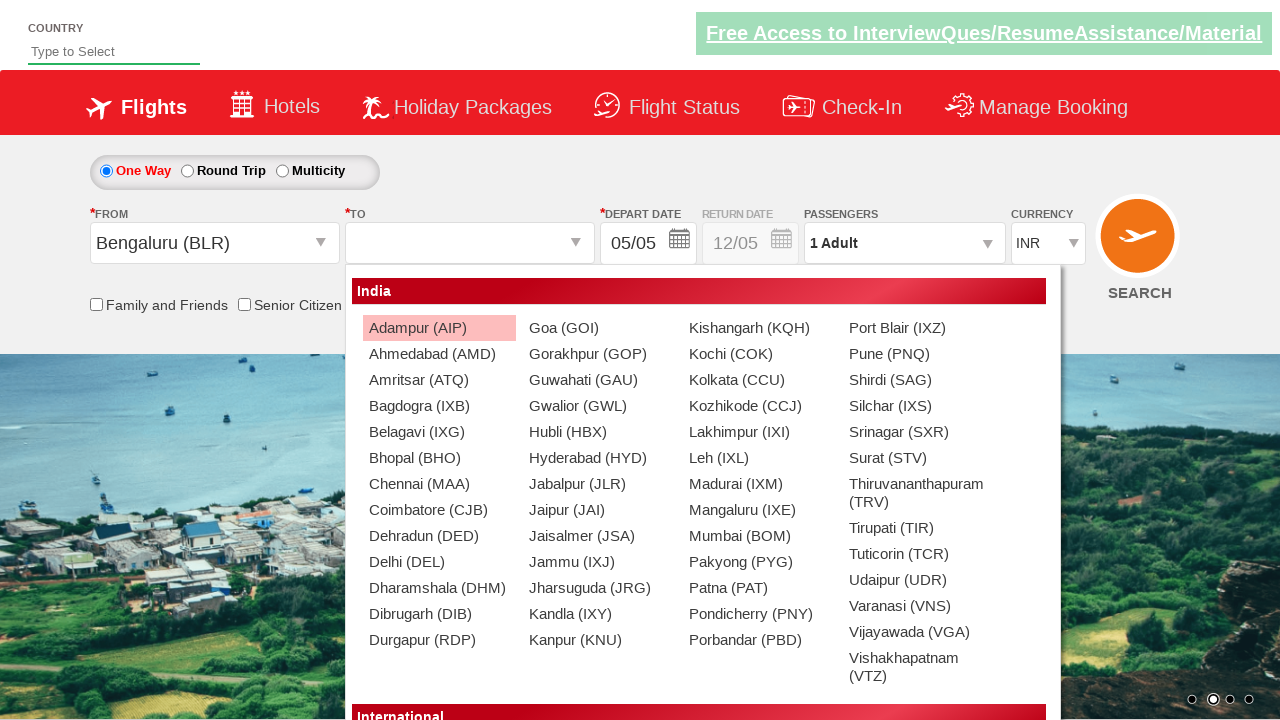

Selected Chennai (MAA) as destination city at (439, 484) on (//a[@value='MAA'])[2]
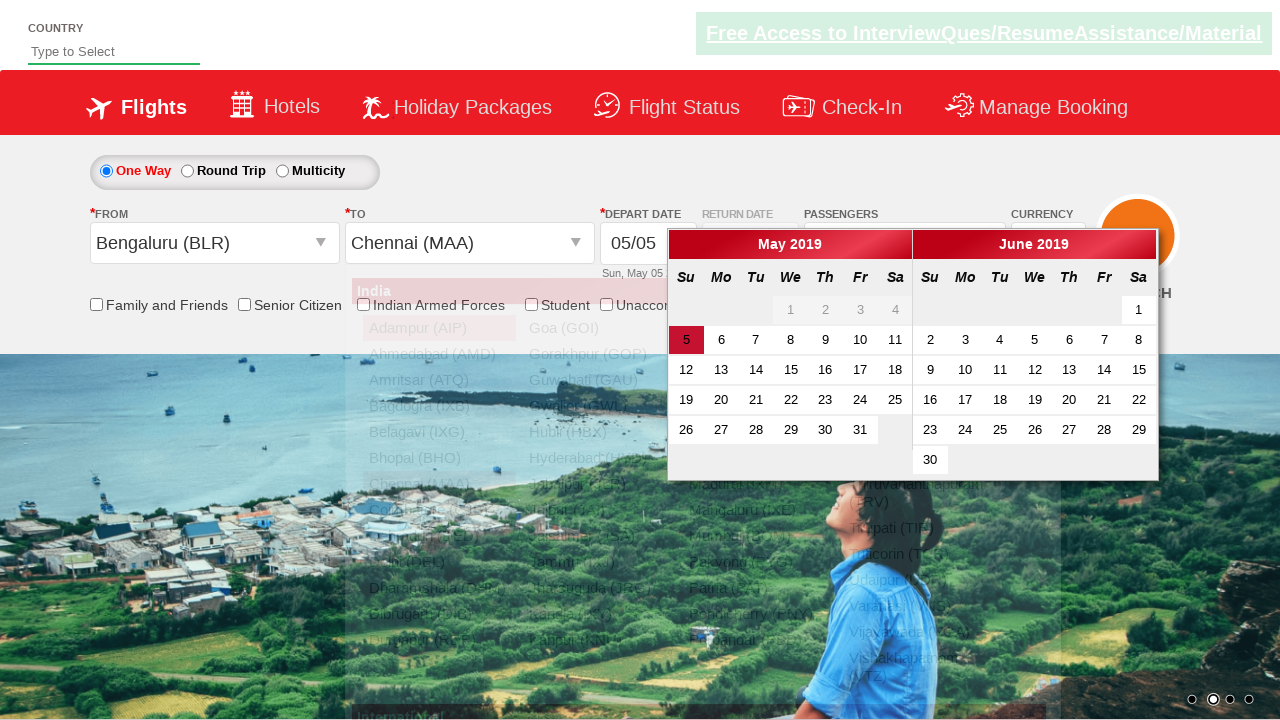

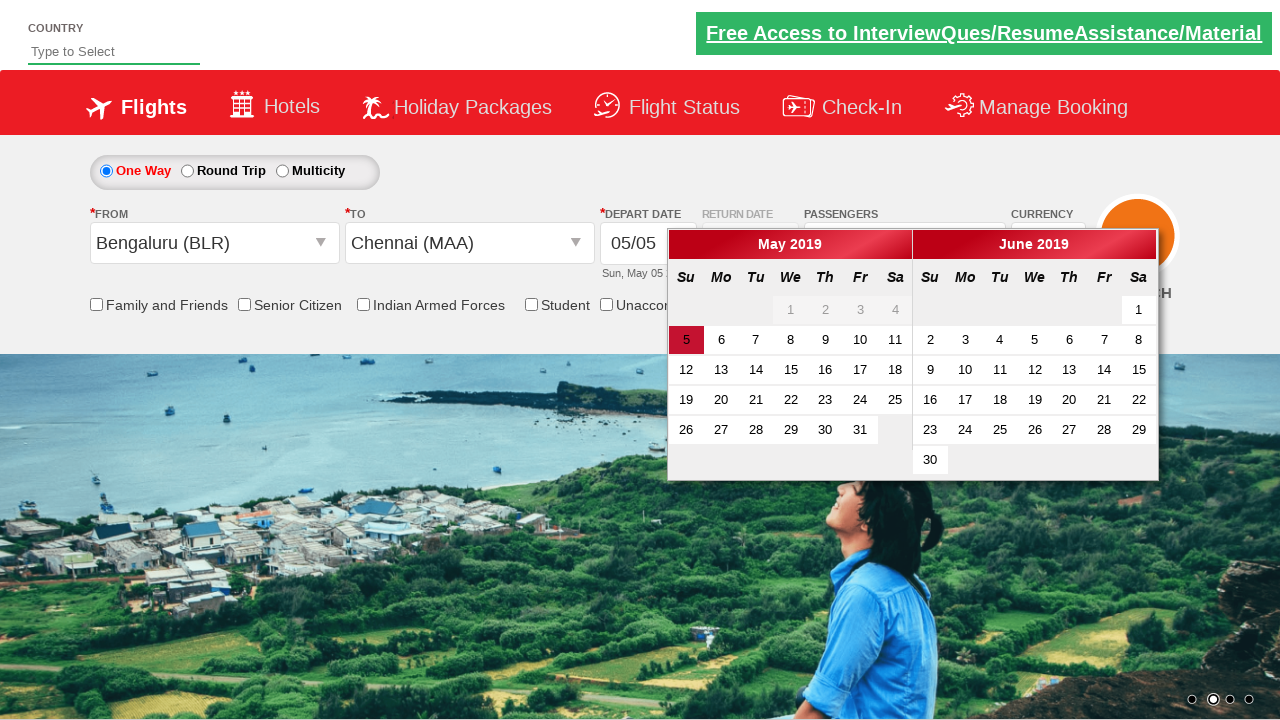